Navigates to the JPL Space image gallery and clicks the "FULL IMAGE" button to view the featured Mars image in full size.

Starting URL: https://data-class-jpl-space.s3.amazonaws.com/JPL_Space/index.html

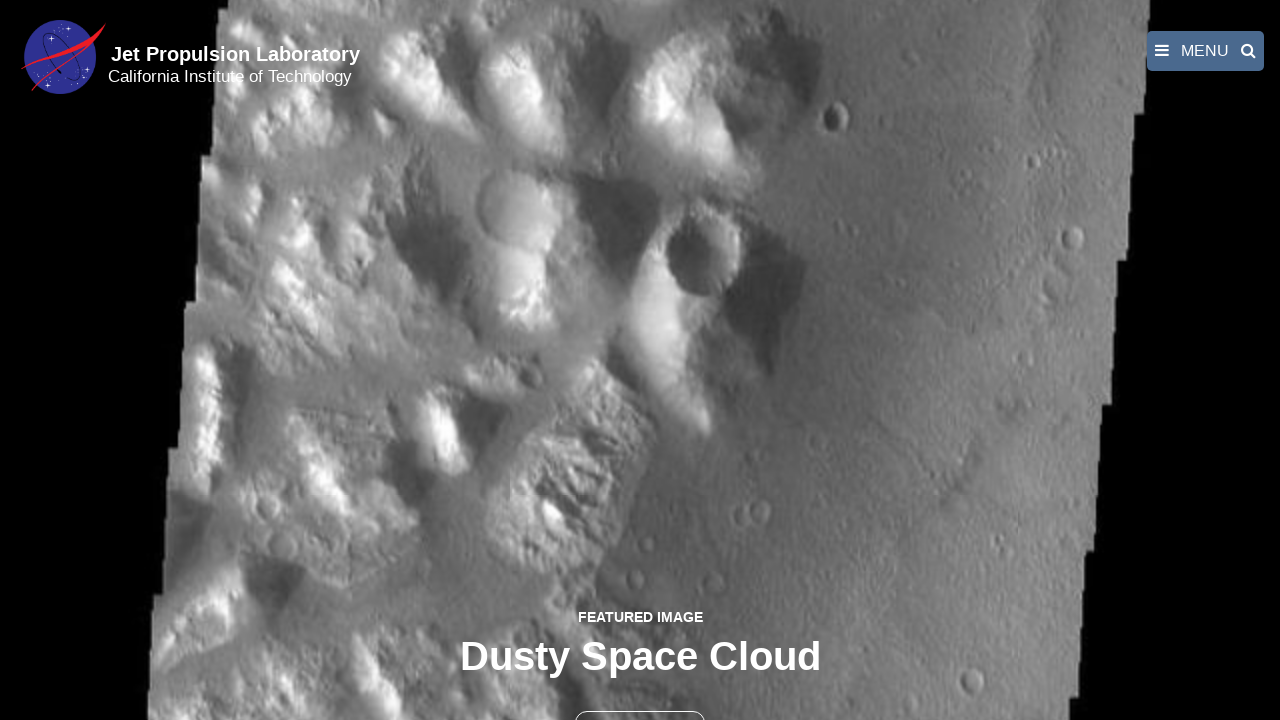

Clicked FULL IMAGE button to view featured Mars image in full size at (640, 699) on text=' FULL IMAGE'
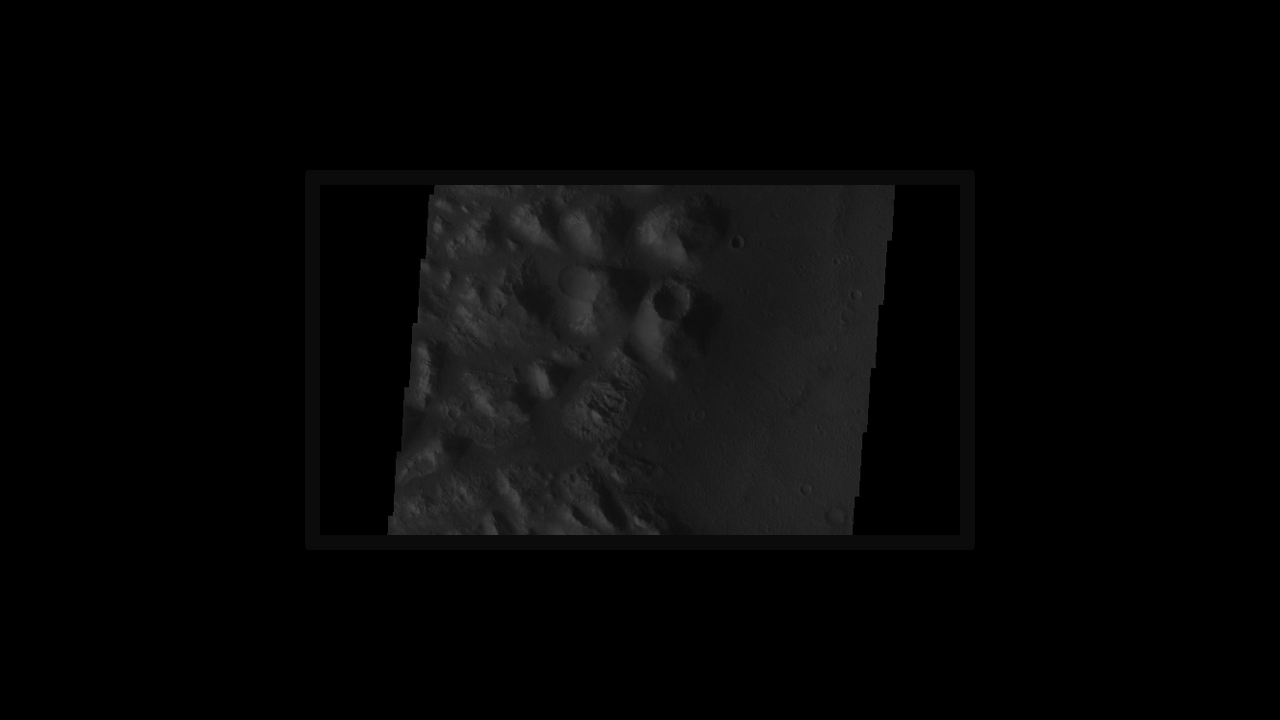

Full featured image loaded
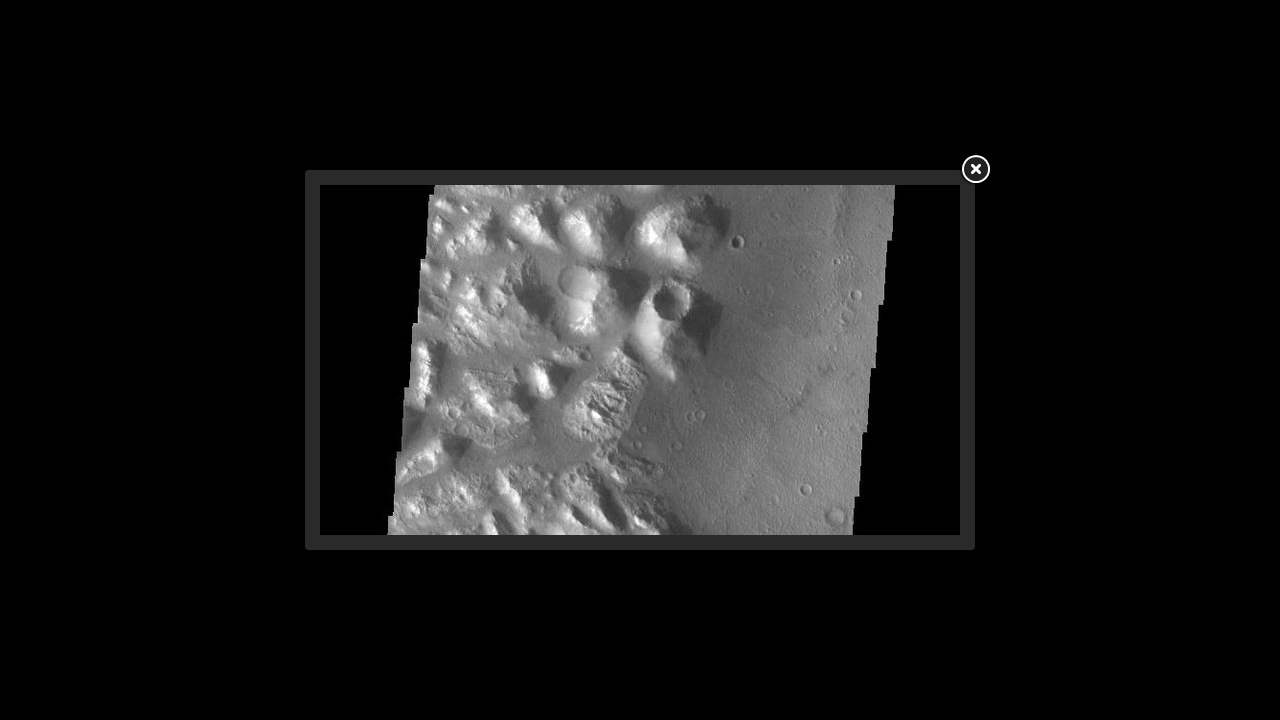

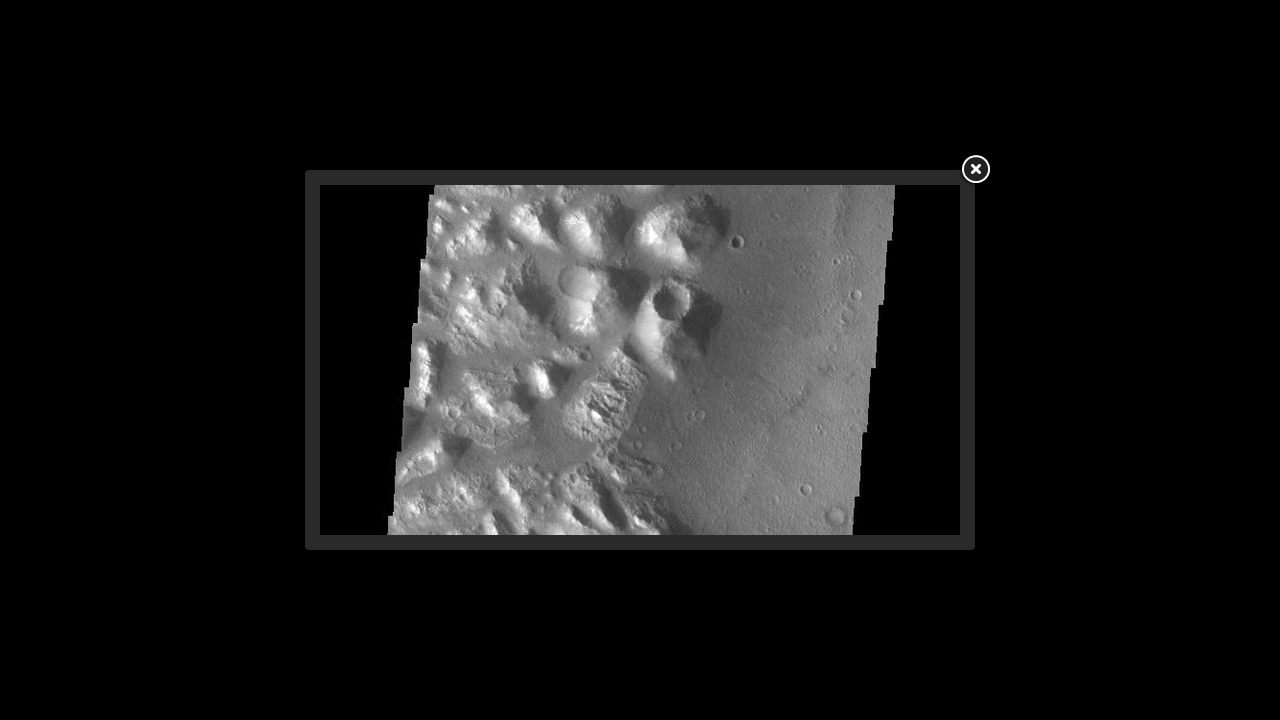